Tests the search functionality on Python.org by entering a search term and clicking the submit button

Starting URL: https://www.python.org

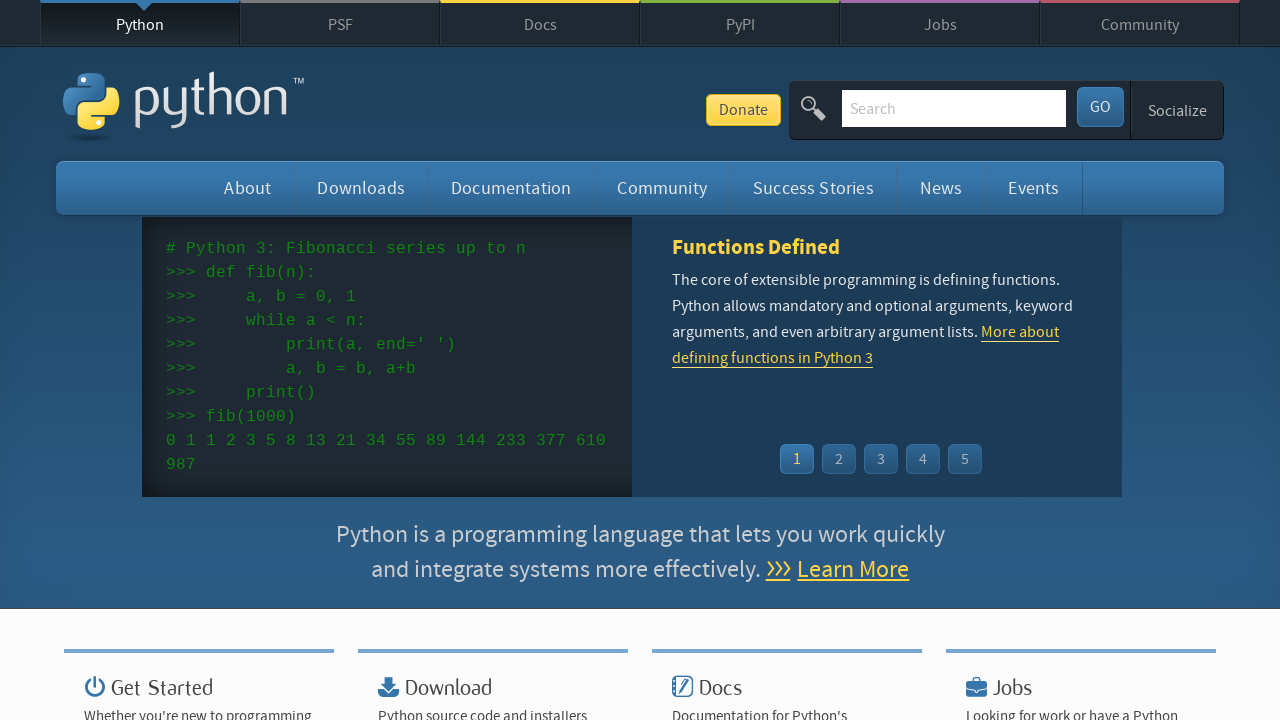

Filled search field with 'python' on #id-search-field
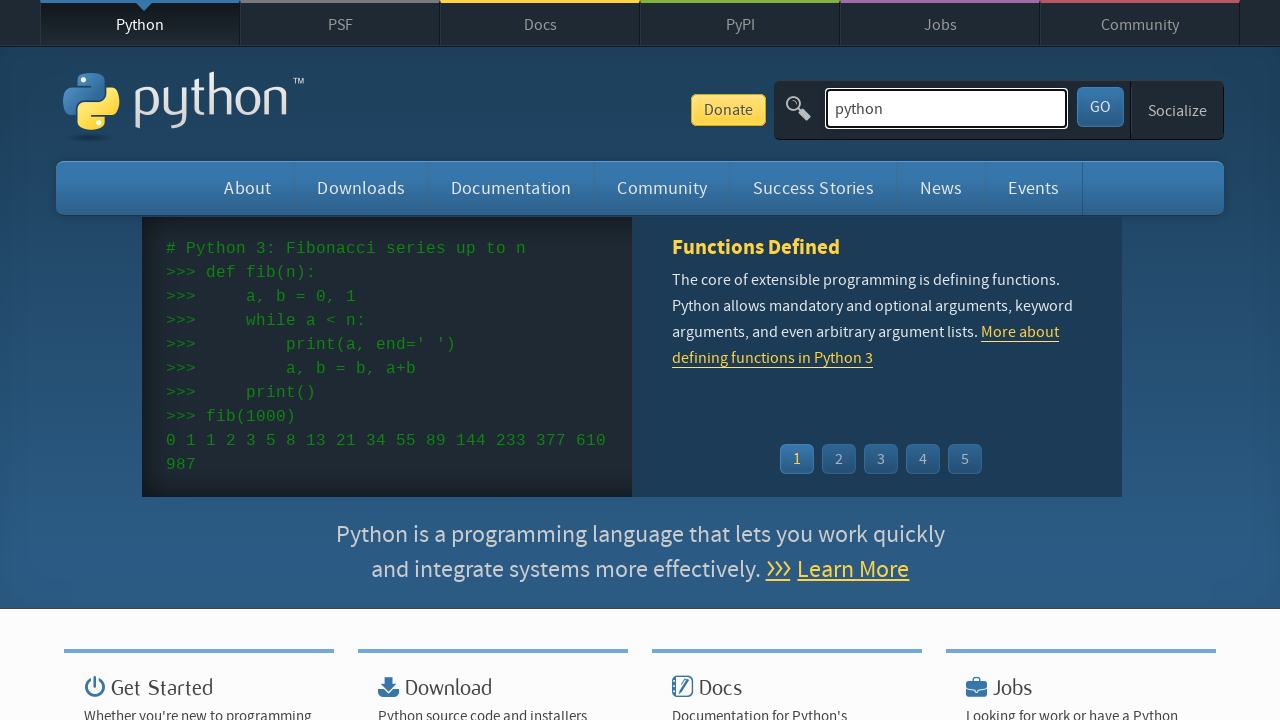

Clicked submit button to search at (1100, 107) on #submit
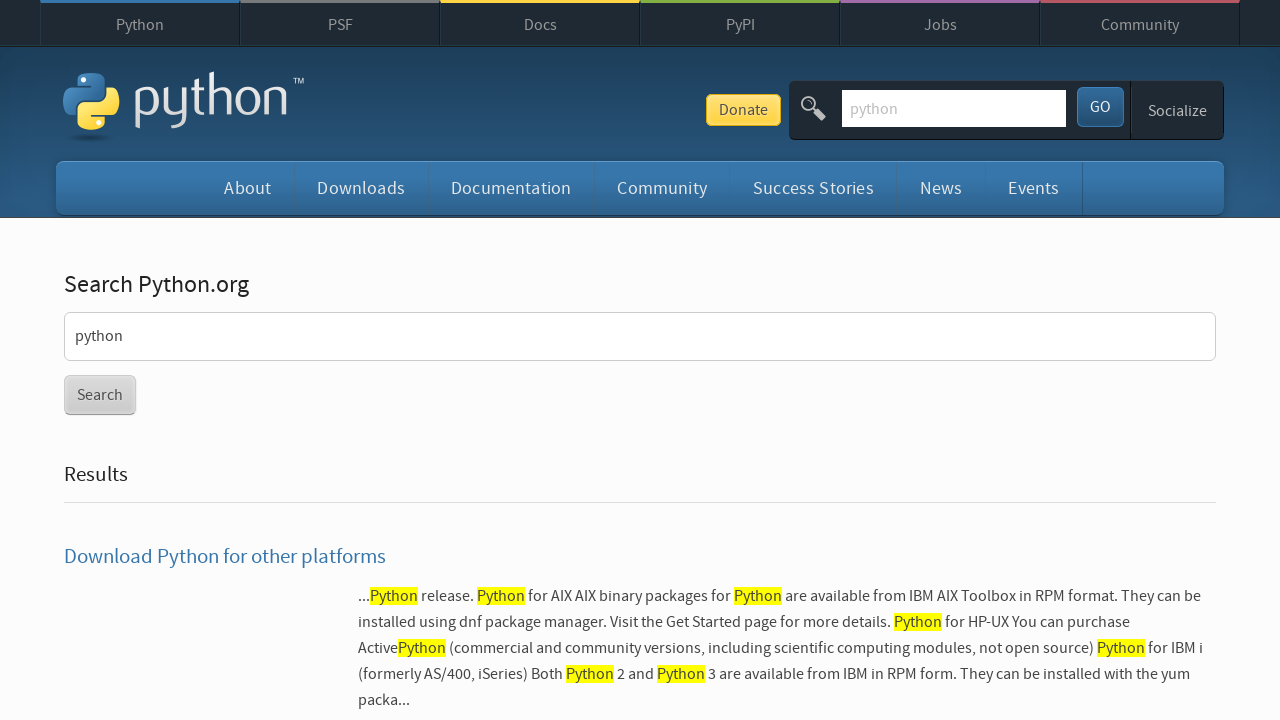

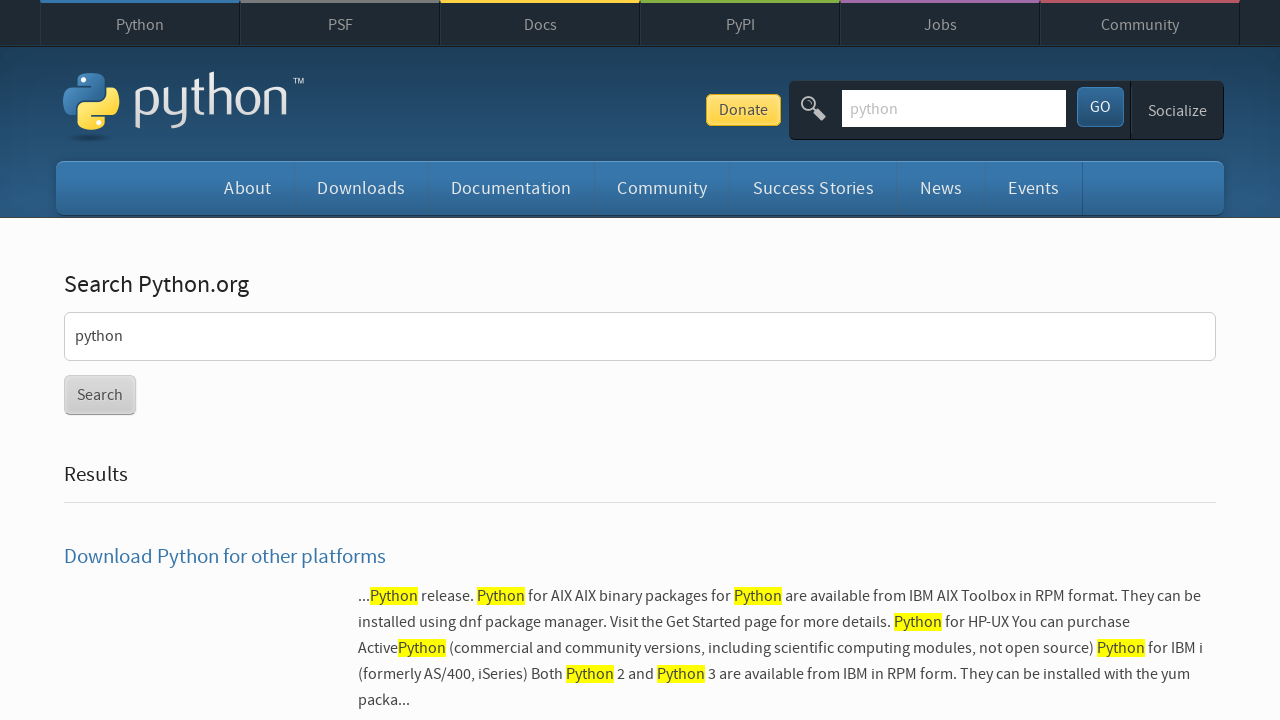